Tests a math challenge form by reading an input value, calculating log(abs(12*sin(x))), filling in the answer, checking a checkbox, selecting a radio button, and submitting the form.

Starting URL: http://suninjuly.github.io/math.html

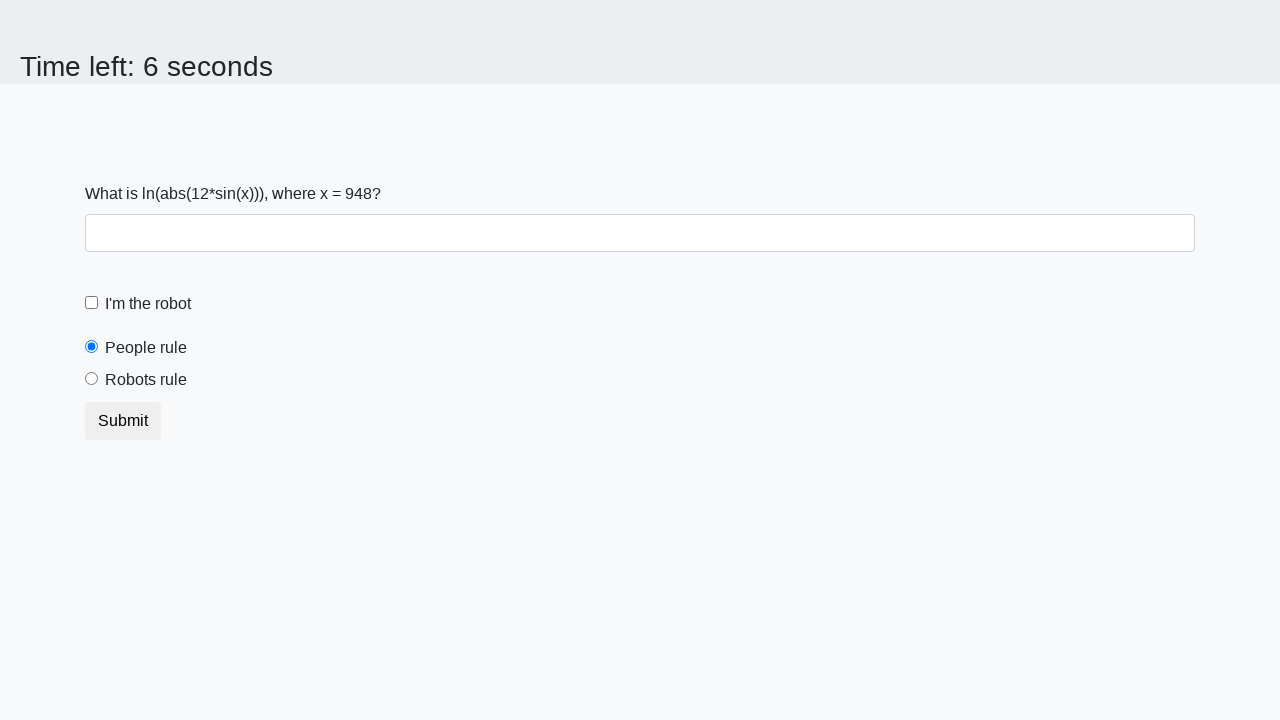

Located and read x value from #input_value element
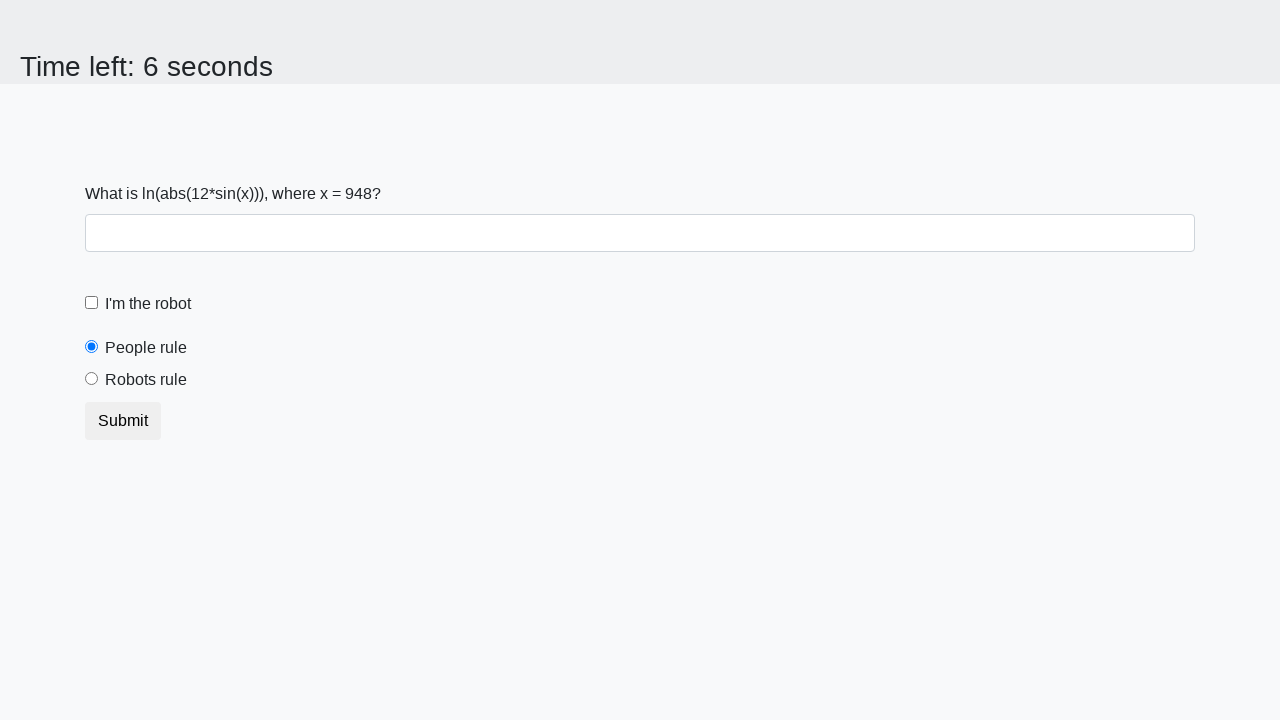

Calculated answer: log(abs(12*sin(948))) = 2.113310153708446
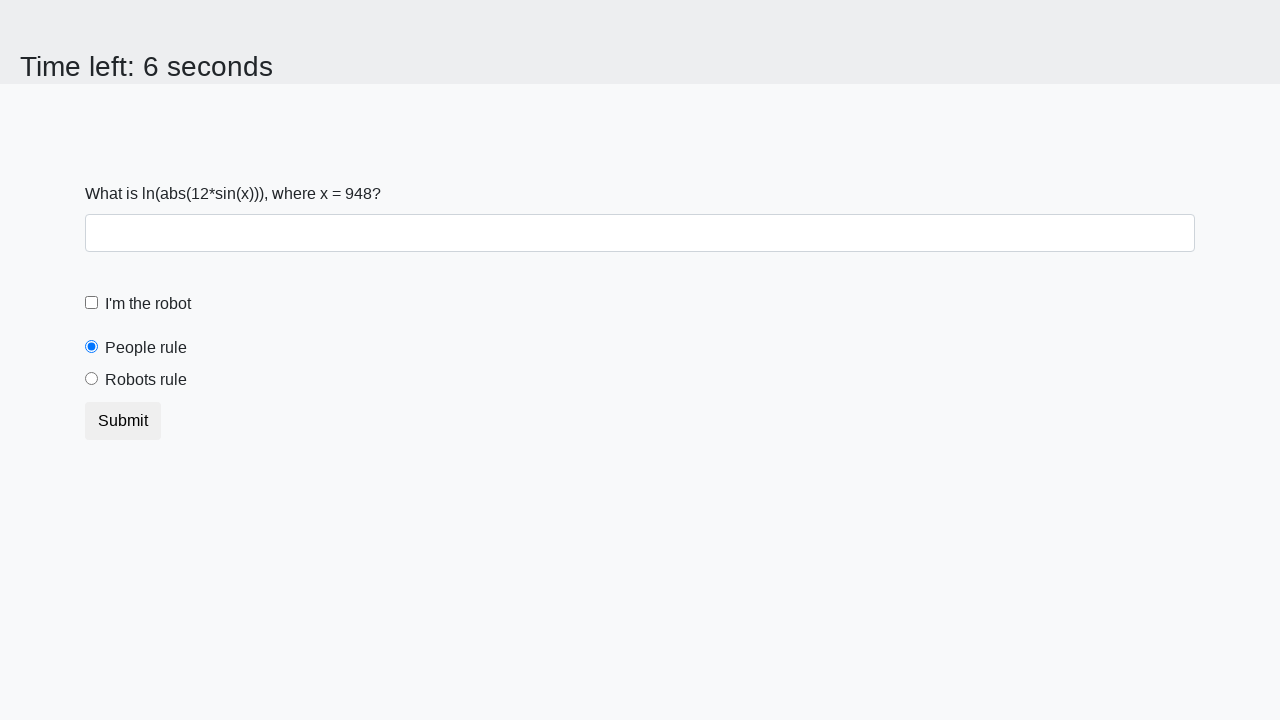

Filled #answer field with calculated value: 2.113310153708446 on #answer
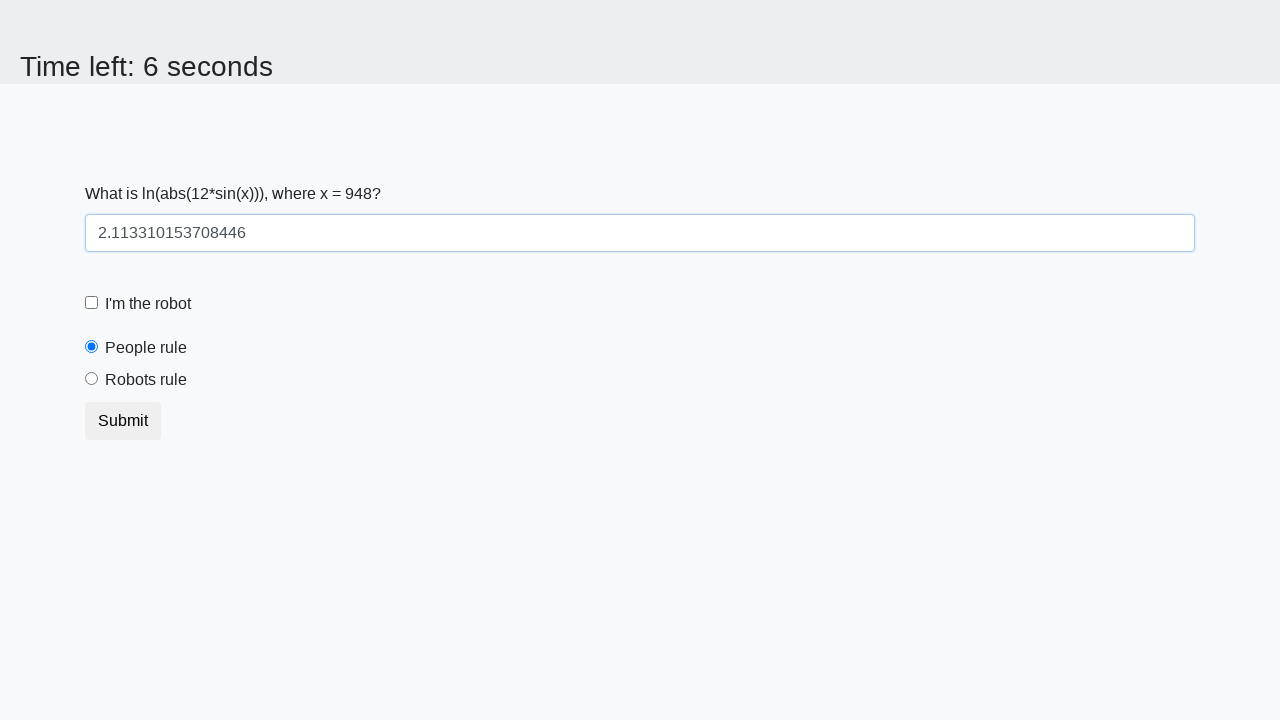

Clicked #robotCheckbox to check the robot checkbox at (92, 303) on #robotCheckbox
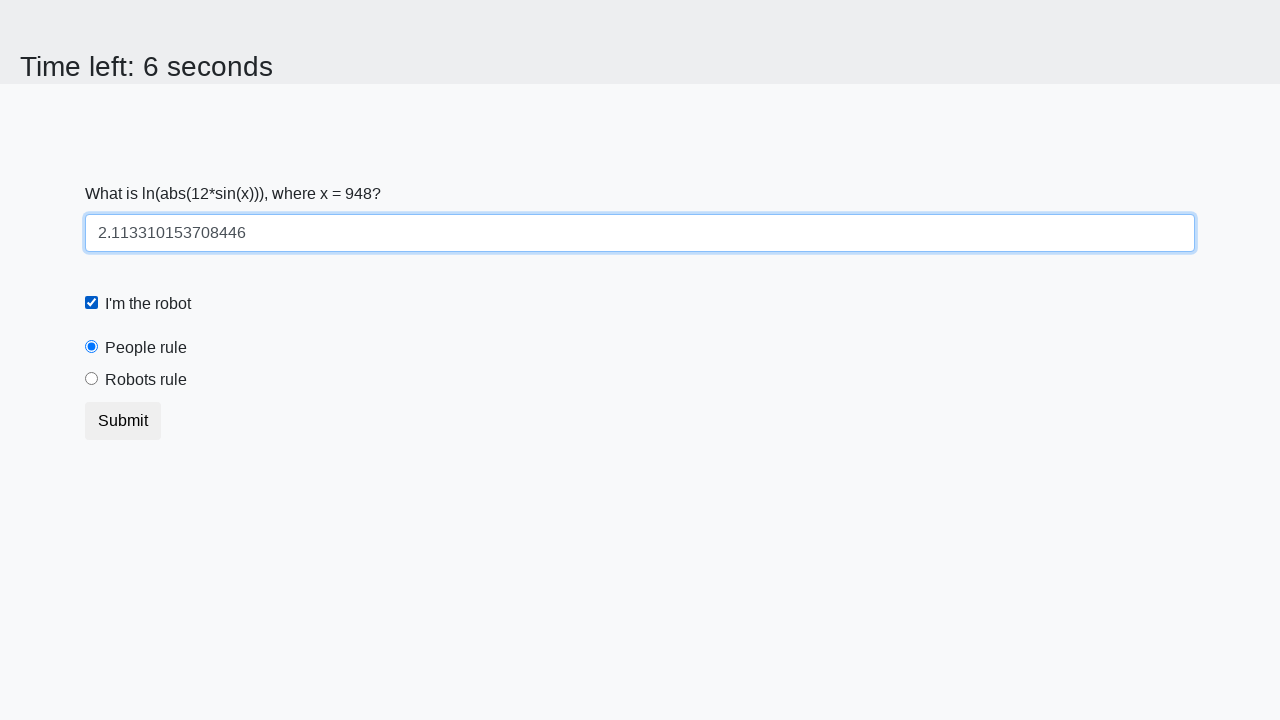

Clicked #robotsRule radio button at (92, 379) on #robotsRule
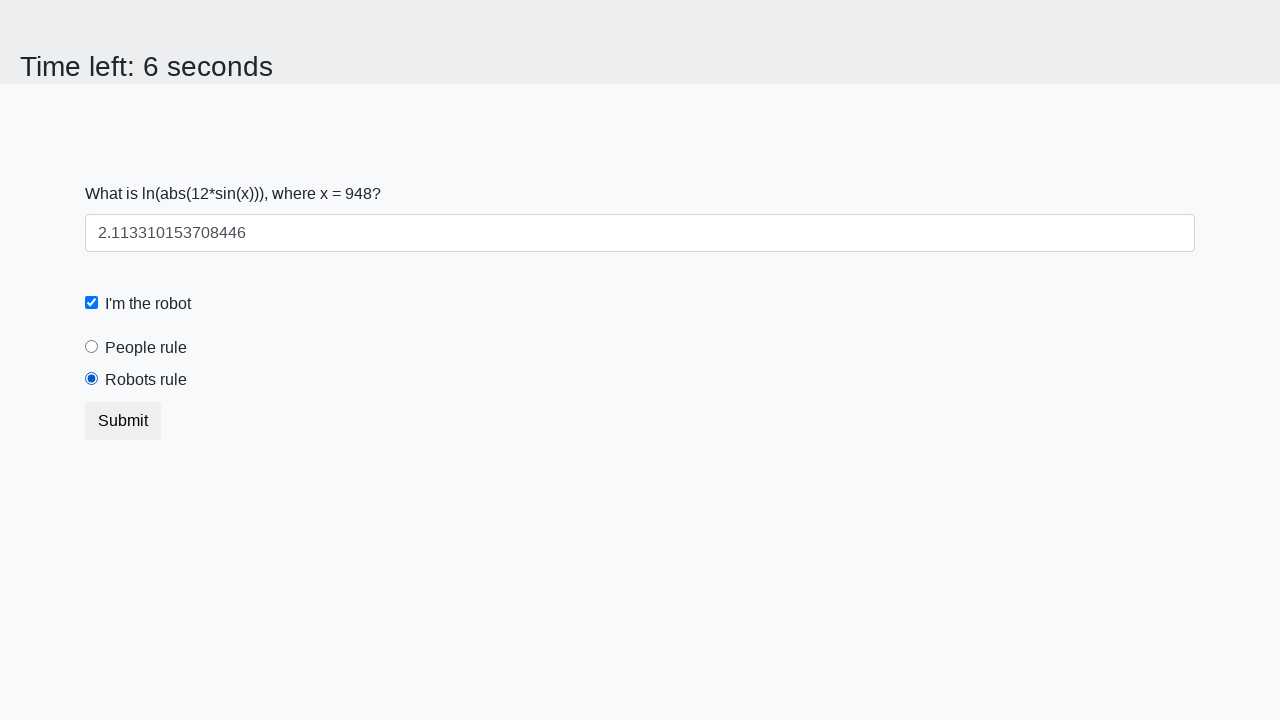

Clicked .btn submit button at (123, 421) on .btn
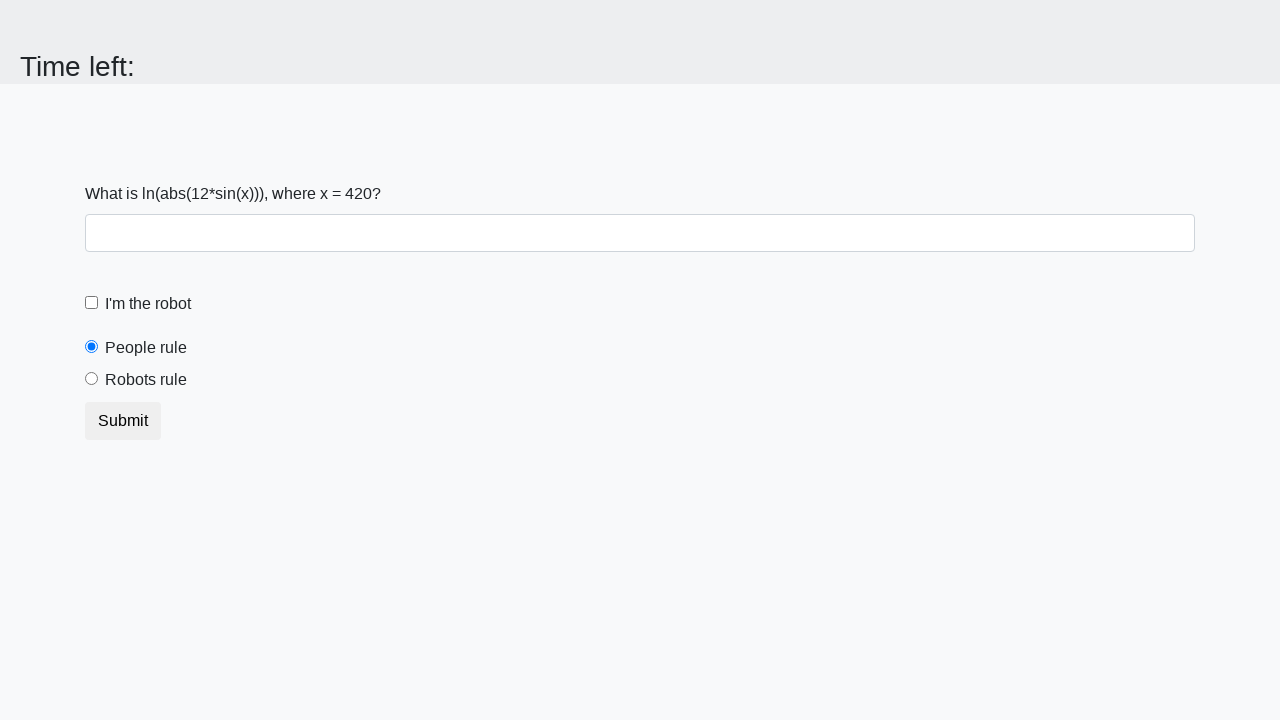

Waited 2000ms for form submission response
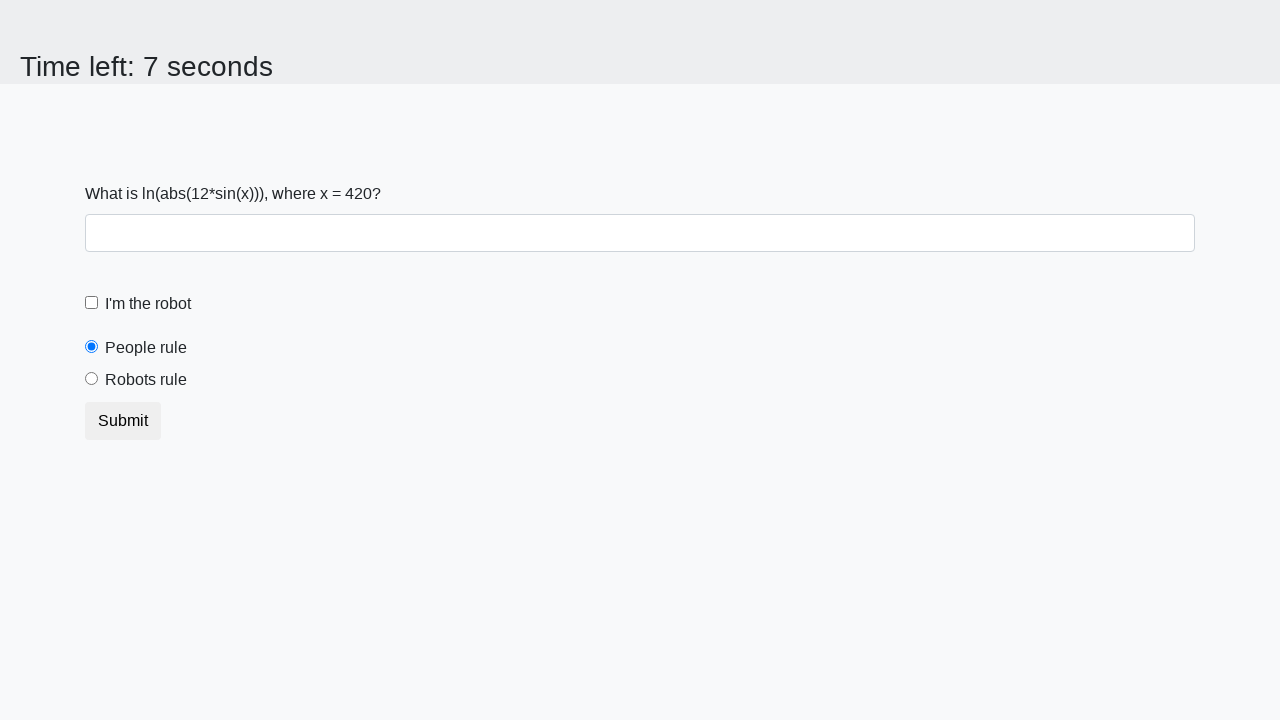

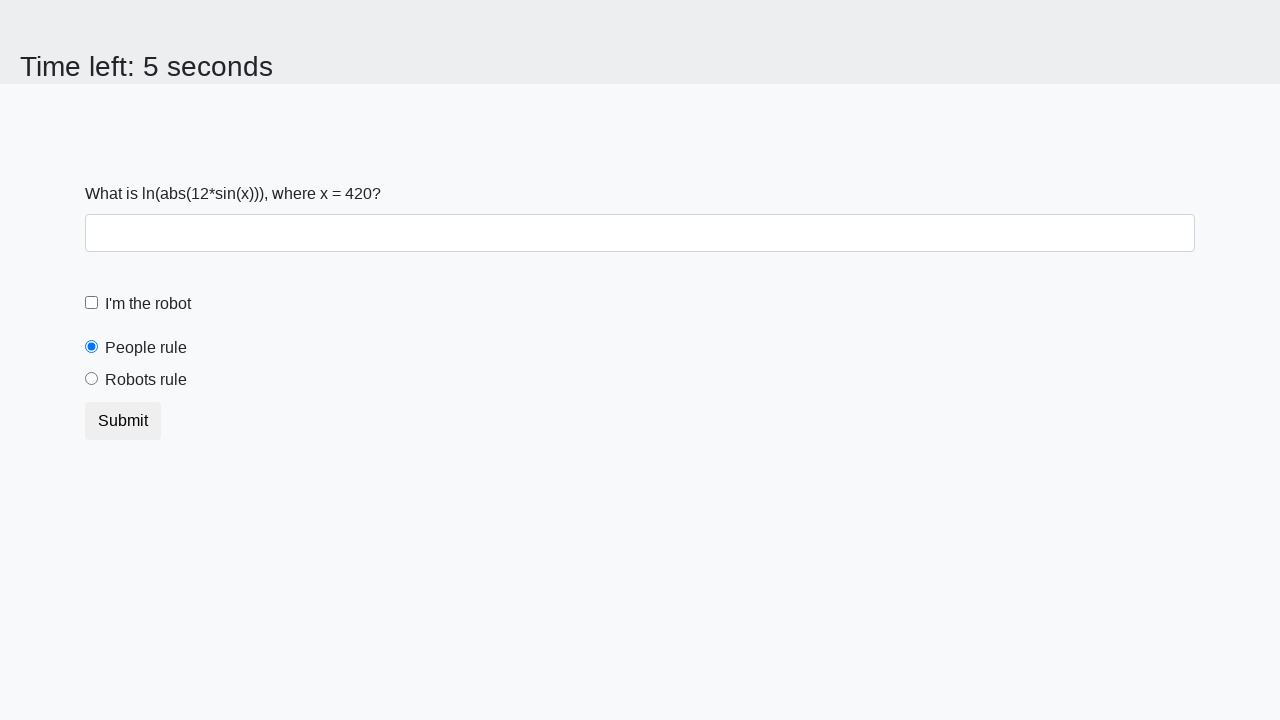